Tests iframe interaction by locating a frame, clicking on a "lifetime-access" link within it, and verifying text content from an h2 element inside the frame

Starting URL: https://rahulshettyacademy.com/AutomationPractice/

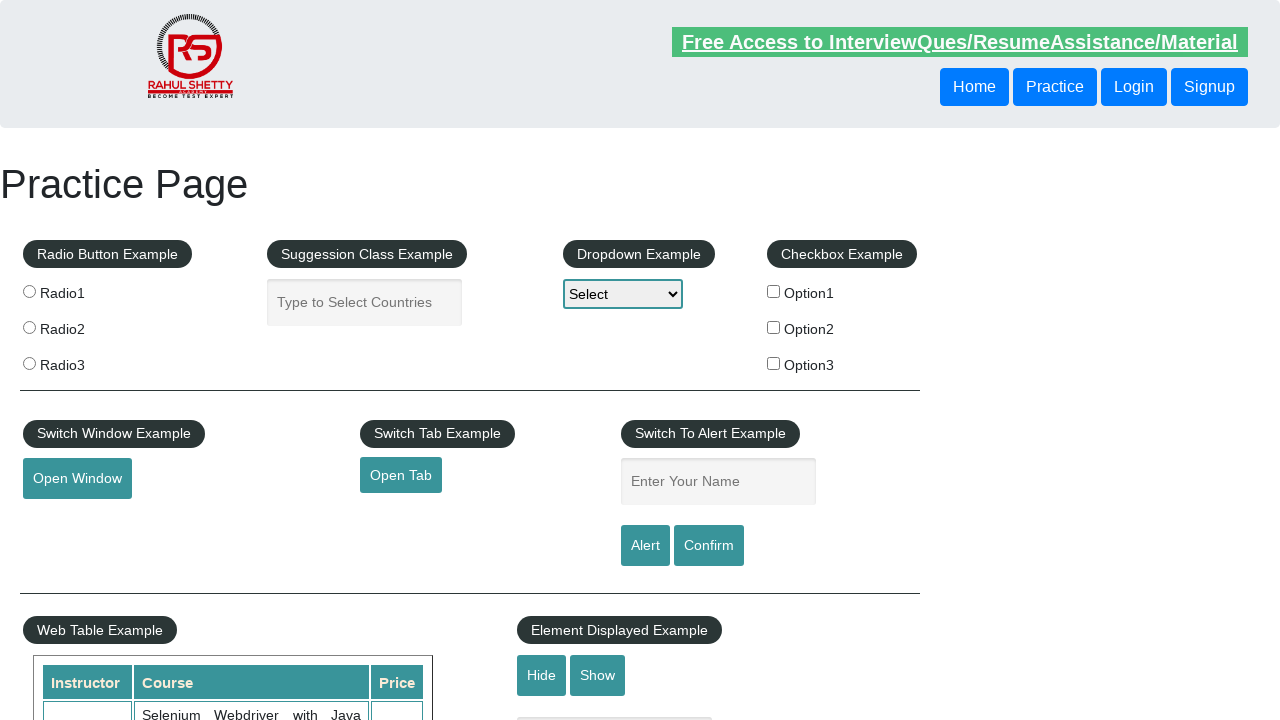

Located iframe with id 'courses-iframe'
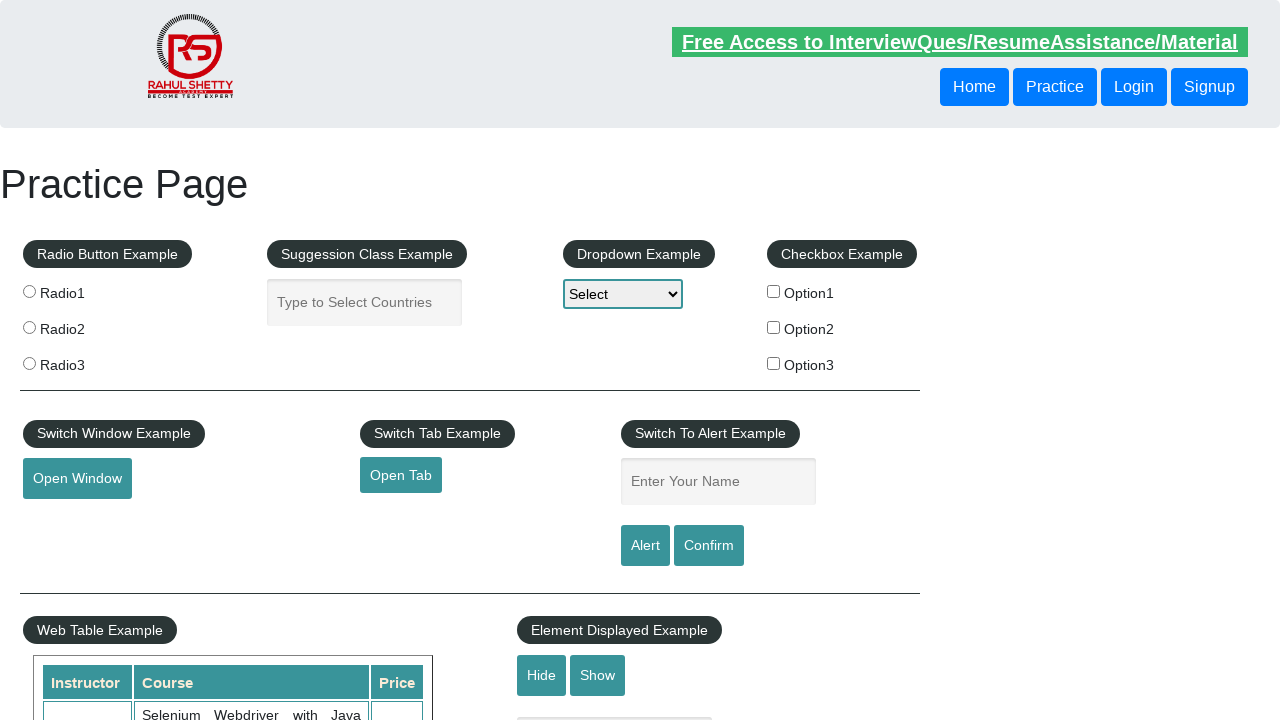

Clicked 'lifetime-access' link within the iframe at (307, 360) on #courses-iframe >> internal:control=enter-frame >> li a[href*='lifetime-access']
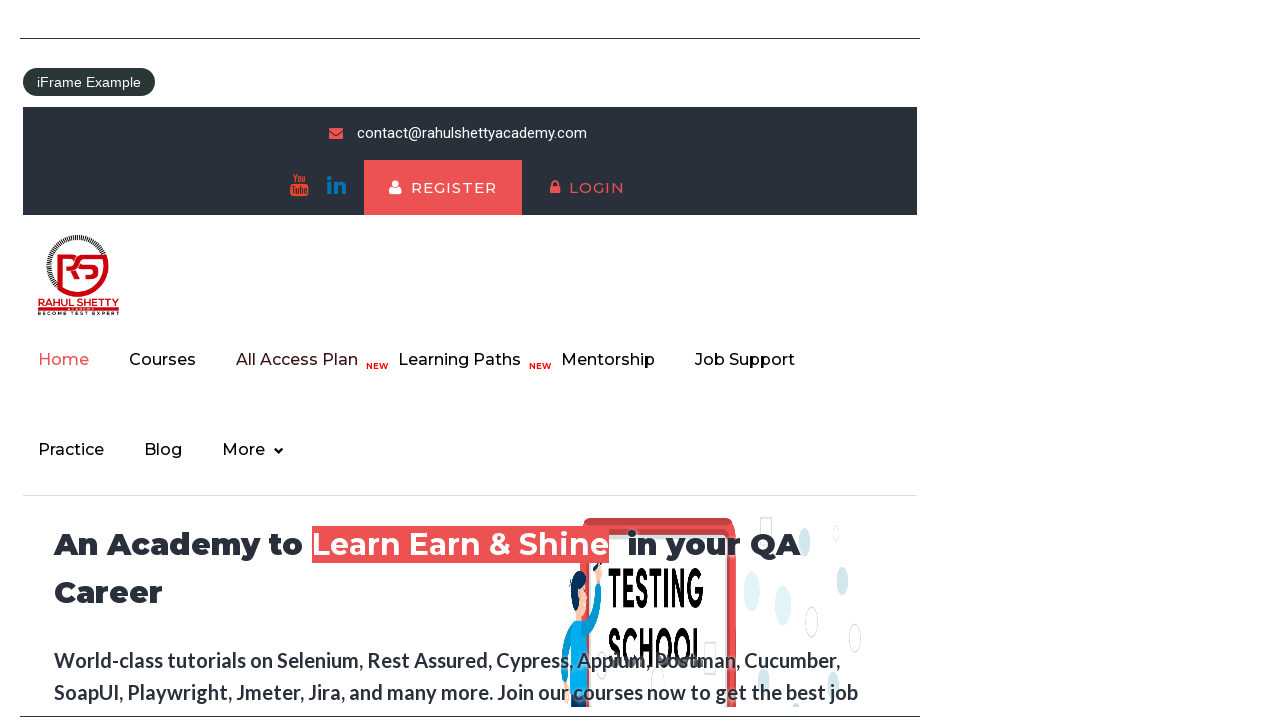

Retrieved text content from h2 element: 'Join 13,522 Happy Subscibers!'
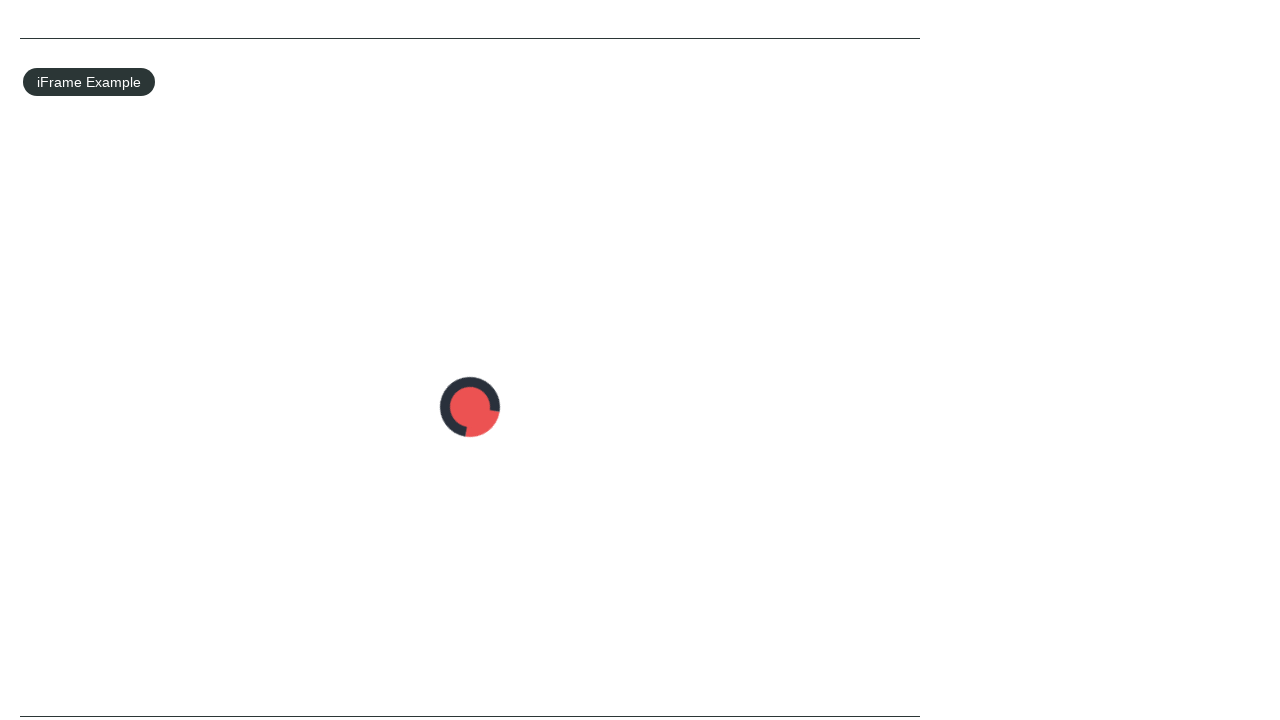

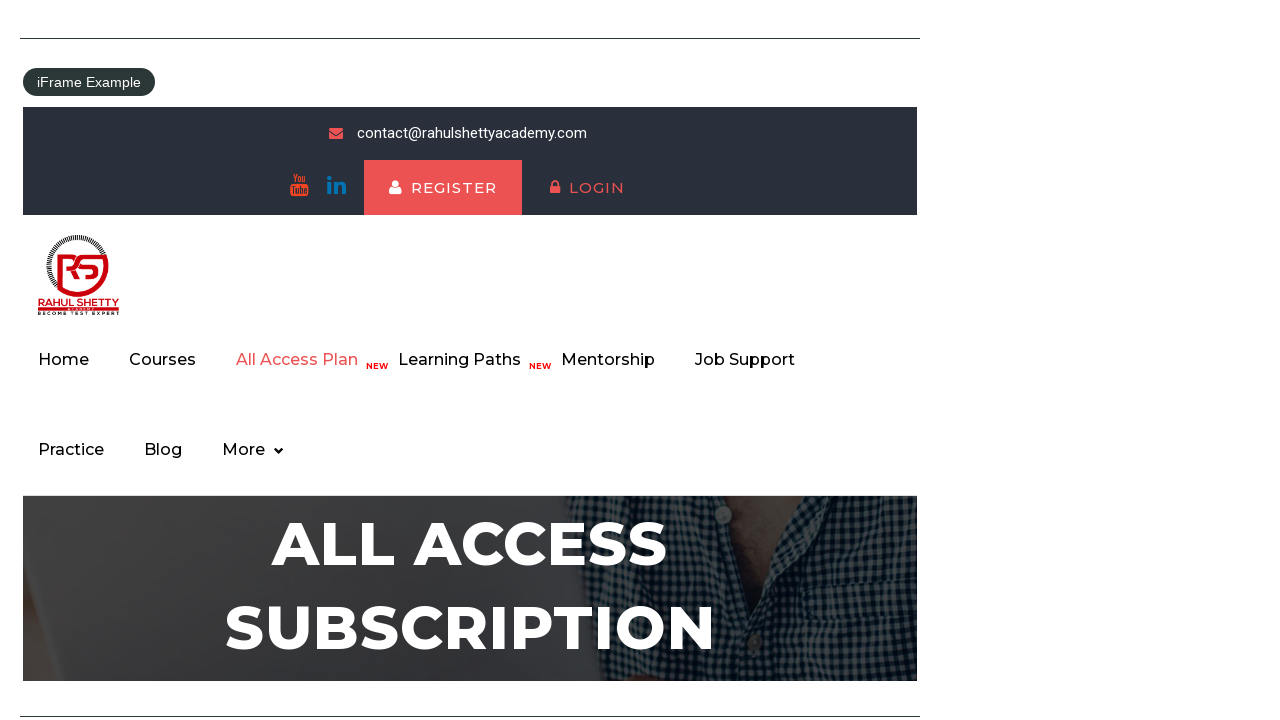